Tests fake alert dialogs by clicking alert box button and dismissing fake alerts

Starting URL: https://testpages.herokuapp.com/styled/alerts/fake-alert-test.html

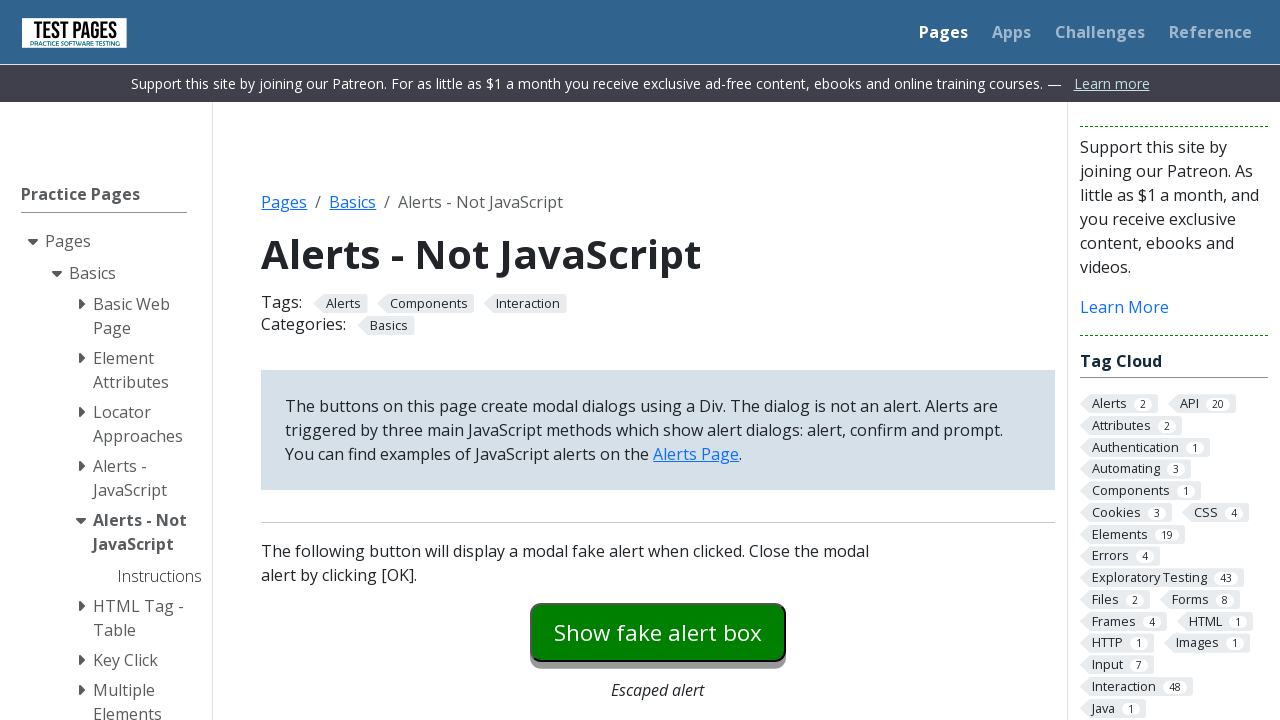

Clicked the fake alert button at (658, 632) on #fakealert
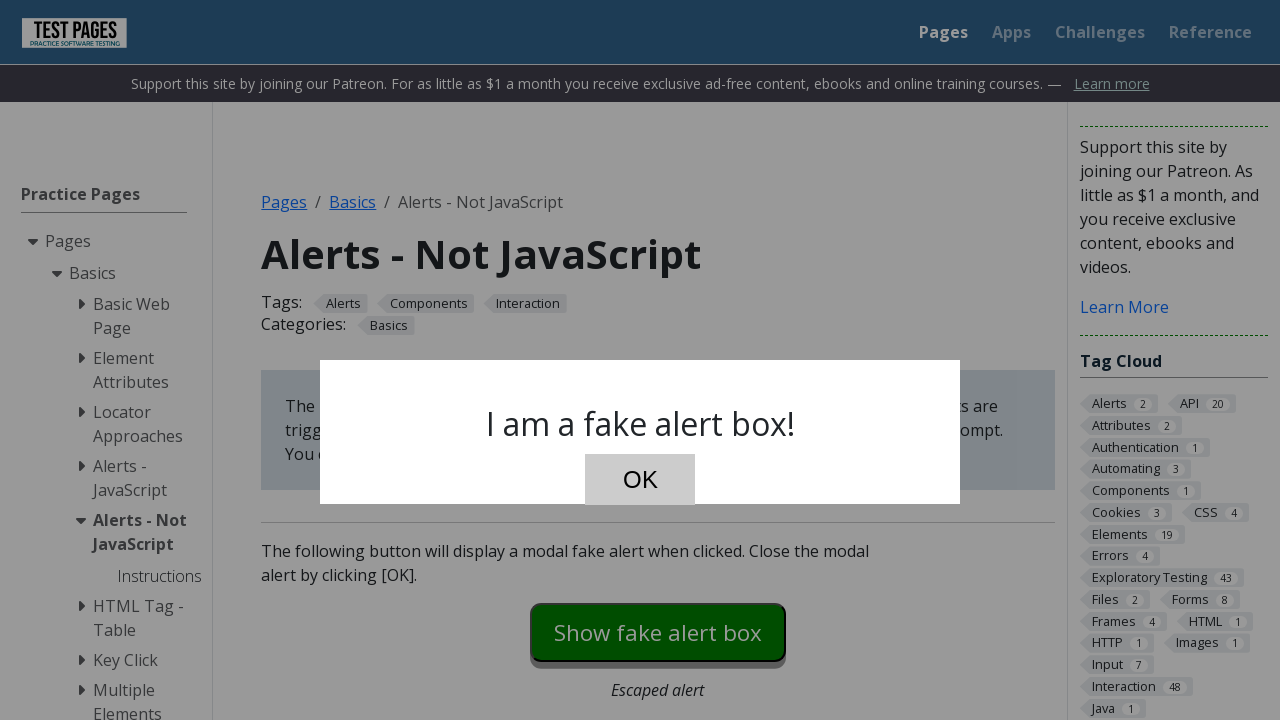

Clicked OK to dismiss the fake alert at (640, 480) on #dialog-ok
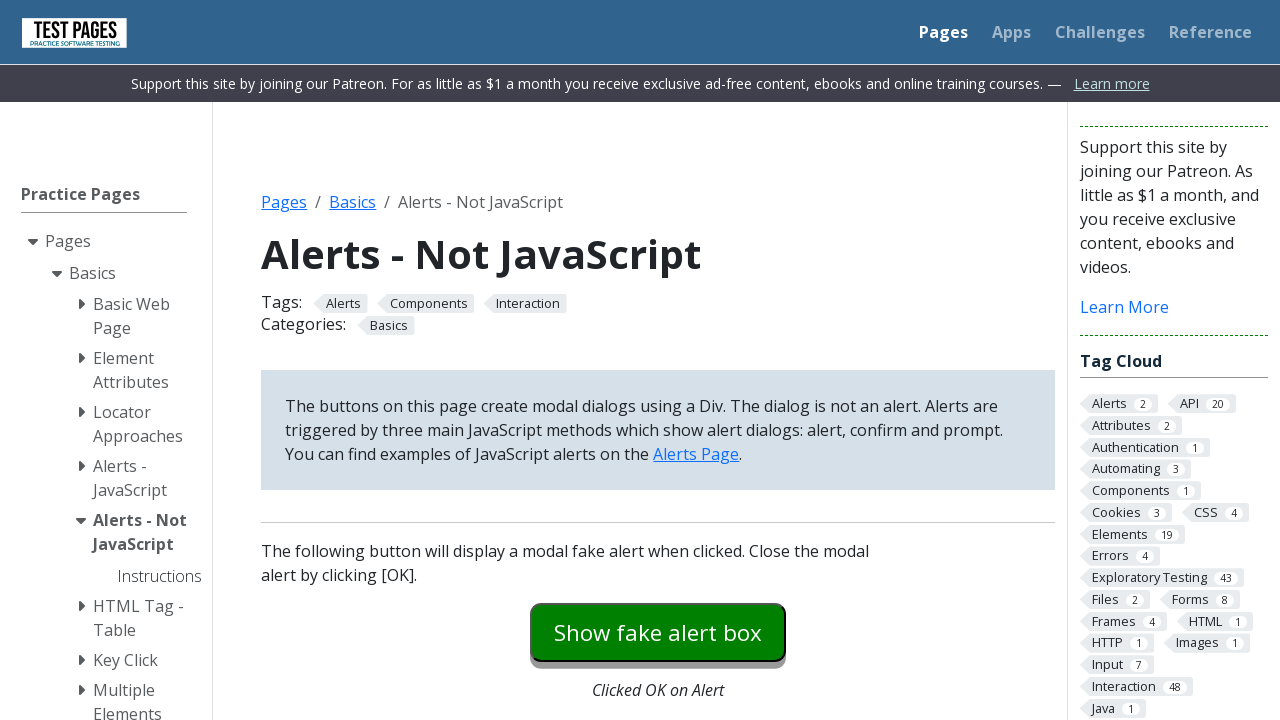

Clicked the modal dialog button at (658, 360) on #modaldialog
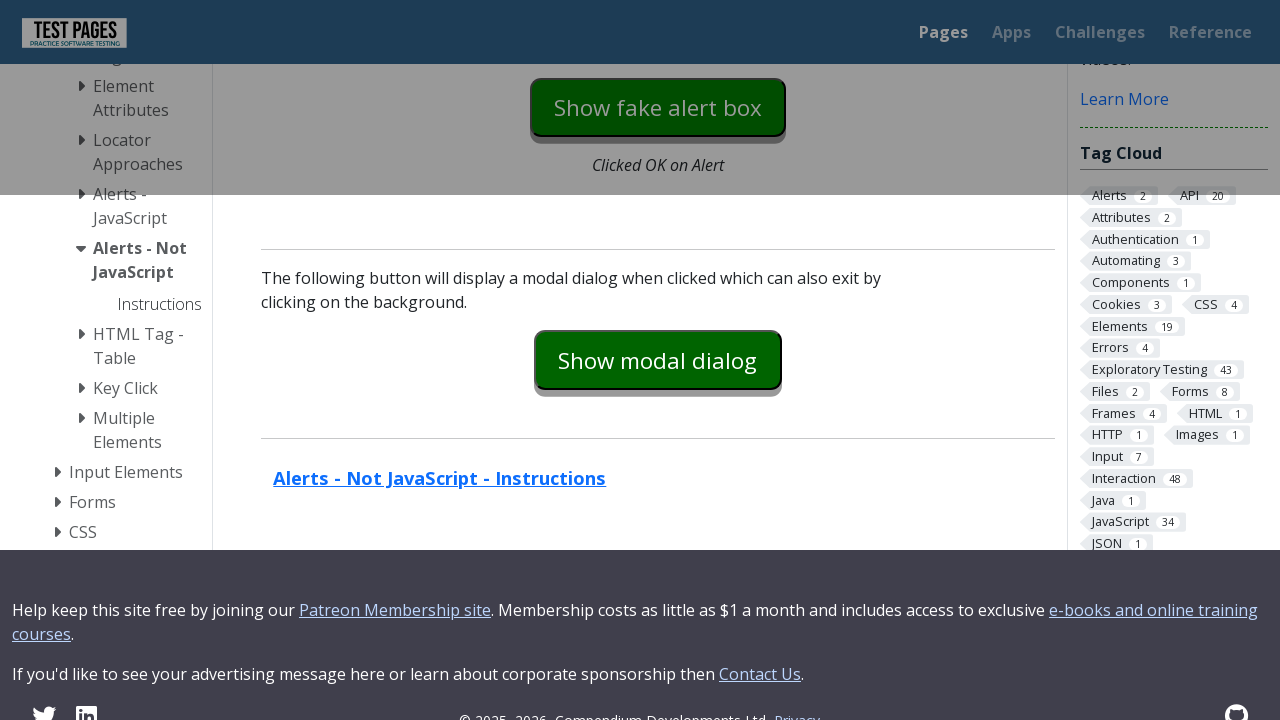

Clicked OK to dismiss the modal dialog at (719, 361) on #dialog-ok
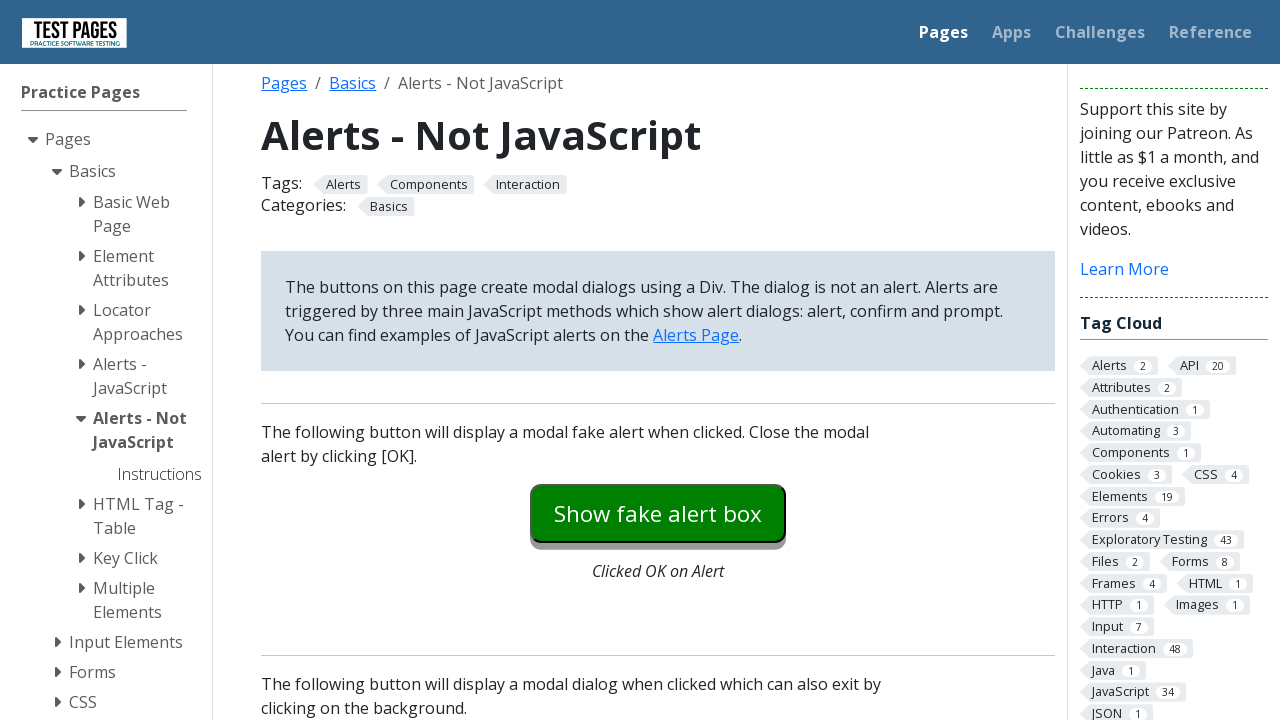

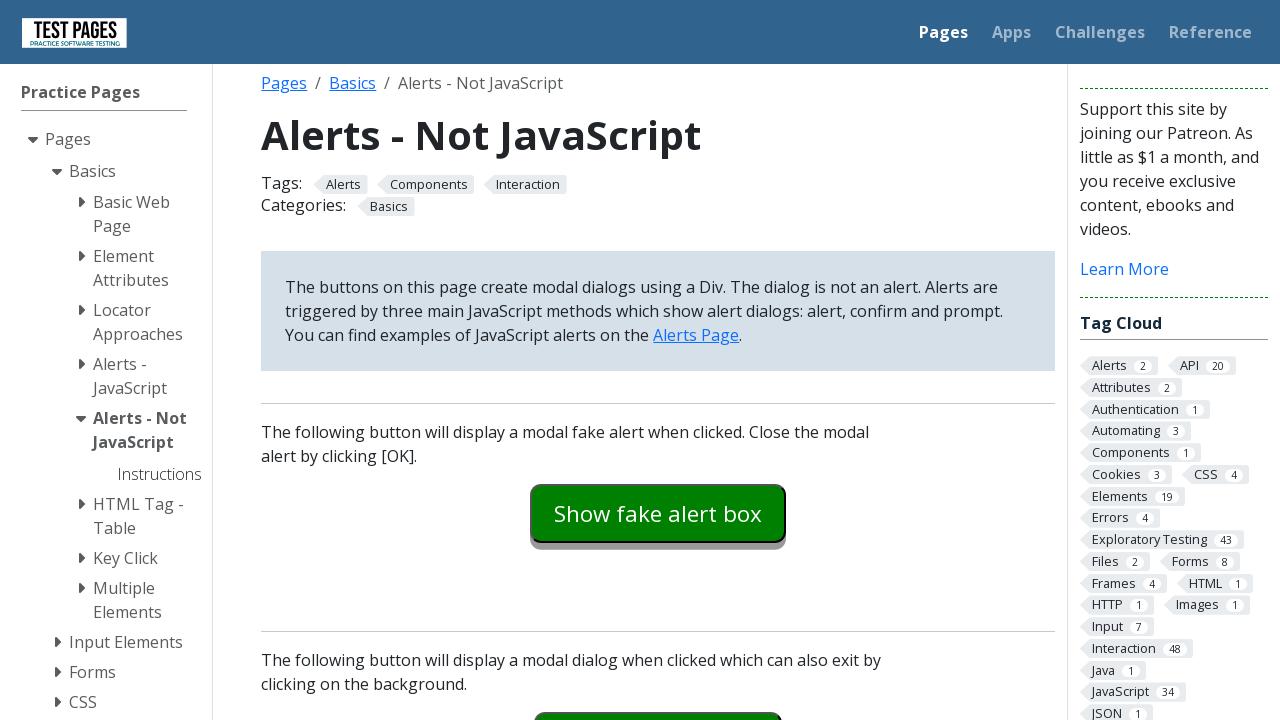